Tests dropdown menu selection by selecting the second option from the dropdown

Starting URL: https://the-internet.herokuapp.com/dropdown

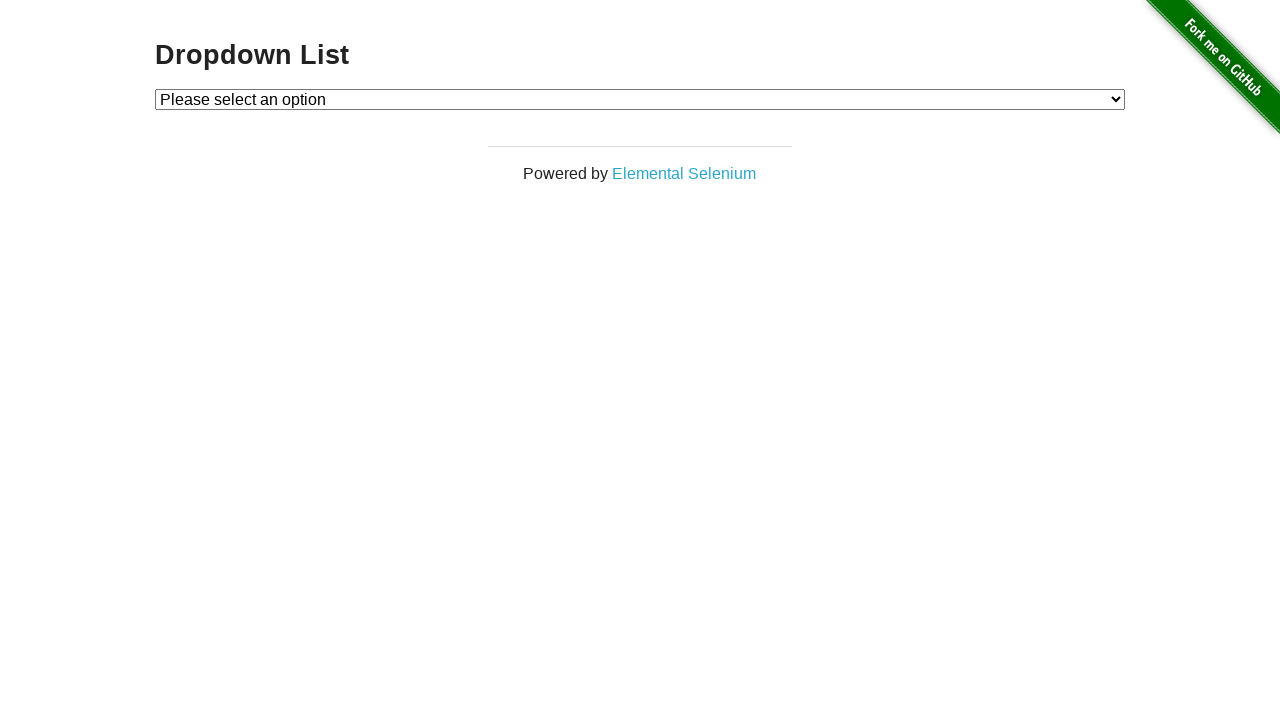

Navigated to dropdown test page
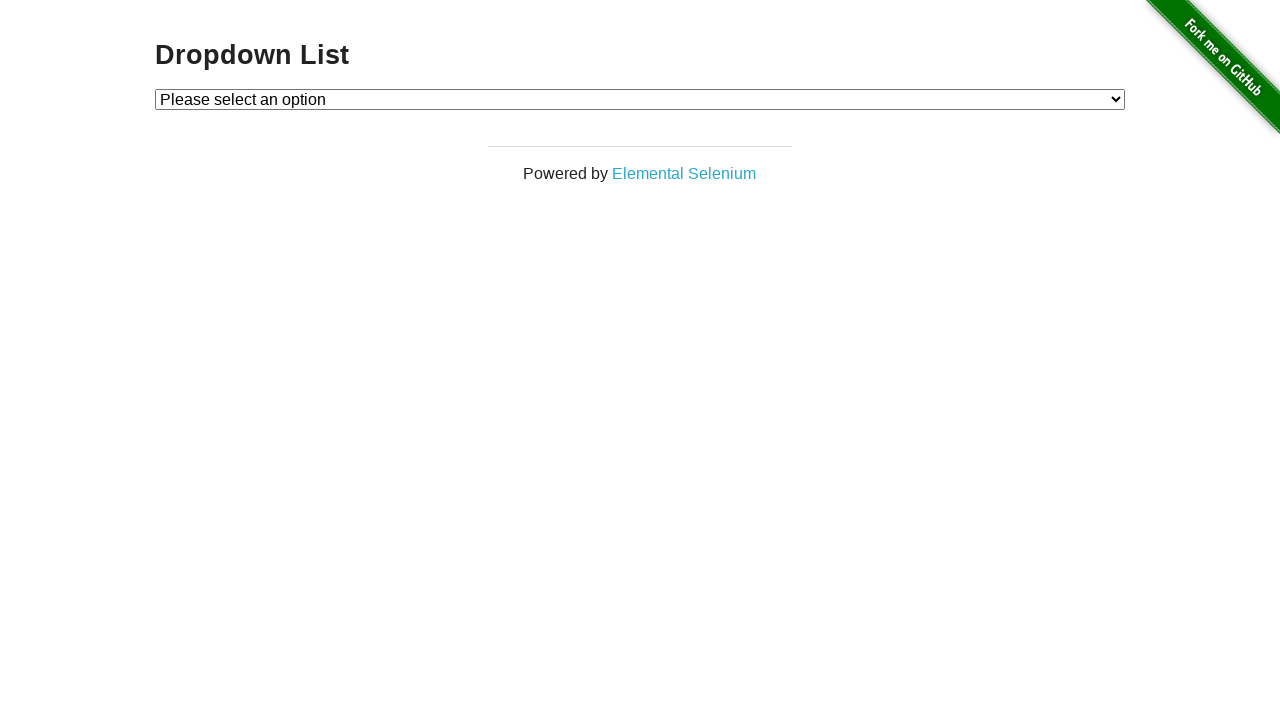

Selected the second option from the dropdown menu on #dropdown
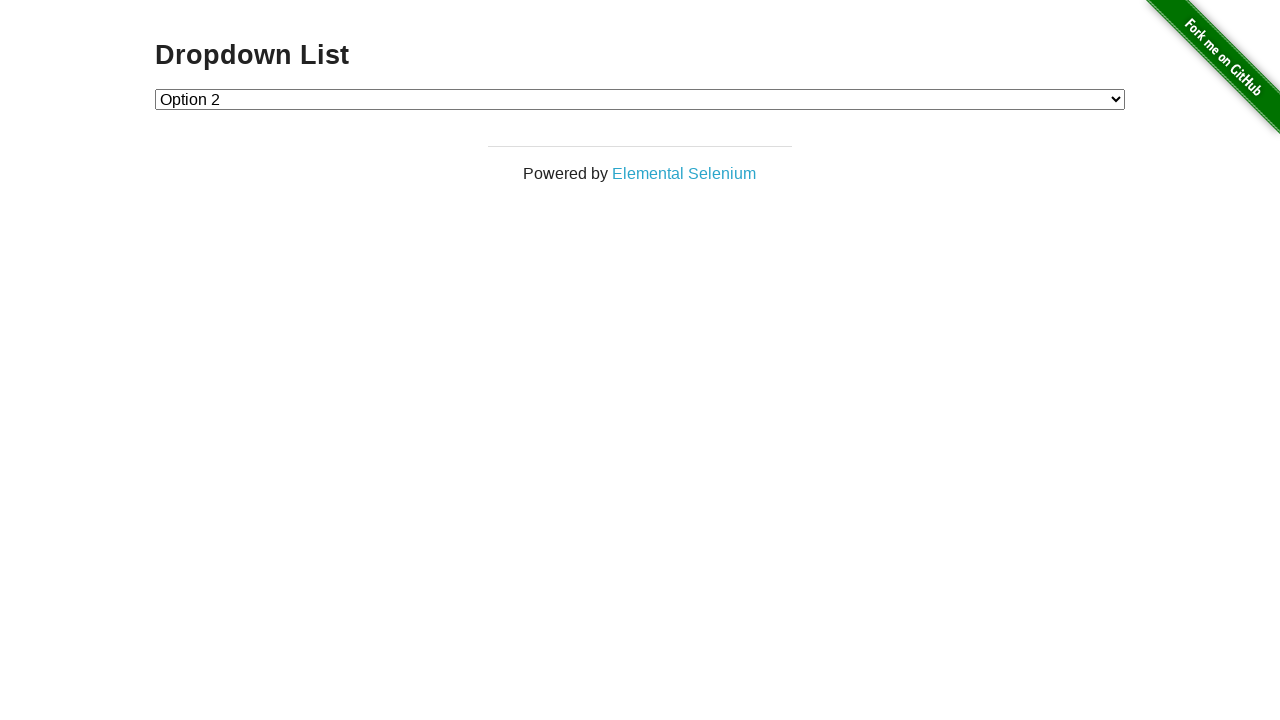

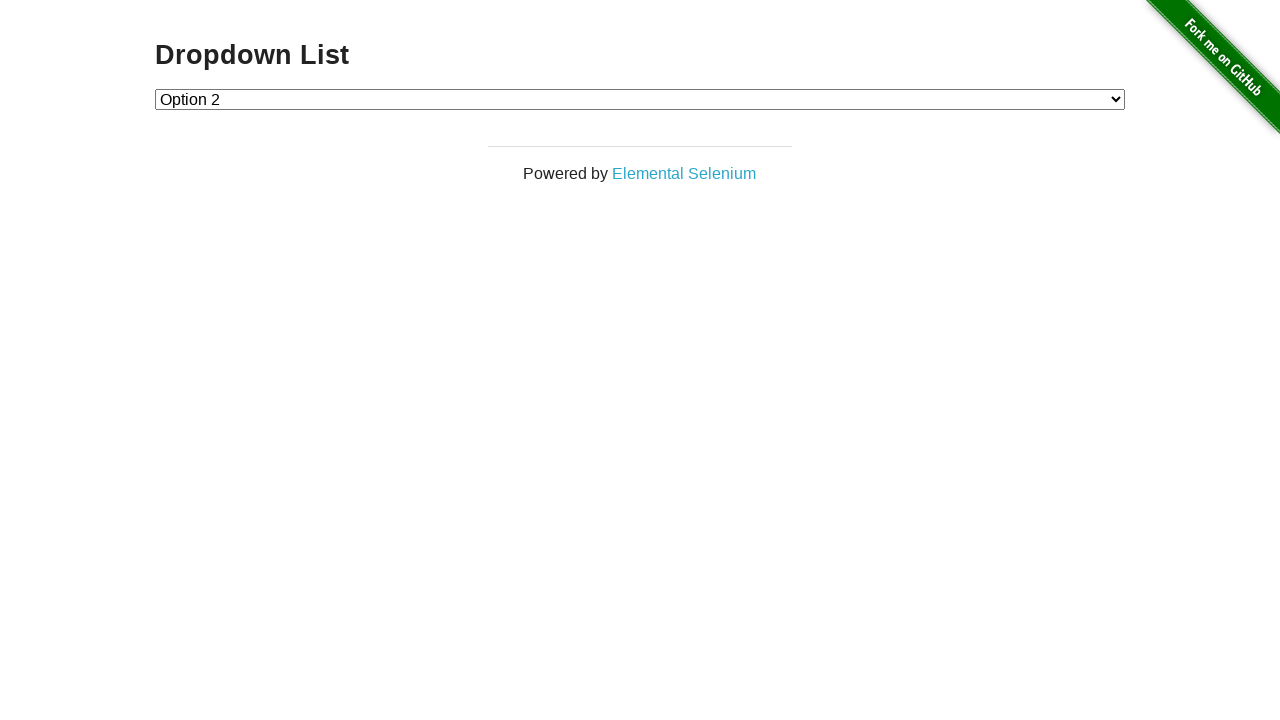